Solves a math problem by reading two numbers from the page, calculating their sum, selecting the result from a dropdown, and submitting the form

Starting URL: http://suninjuly.github.io/selects1.html

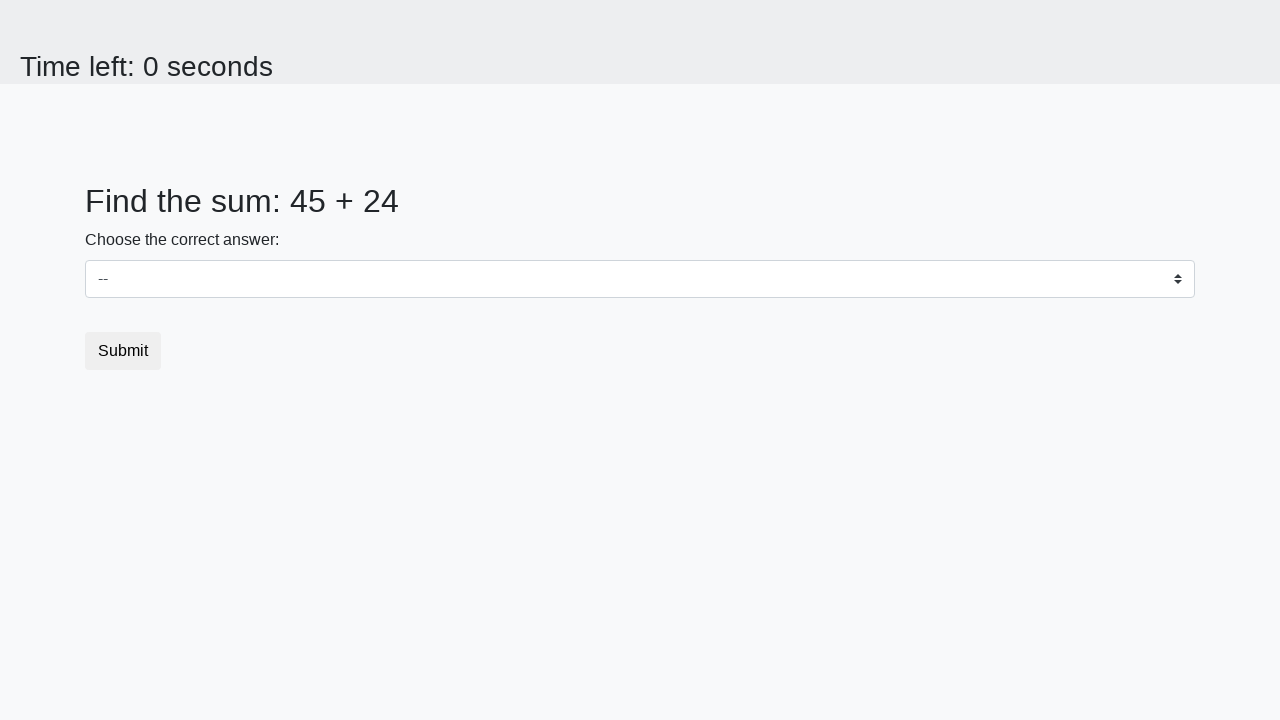

Retrieved first number from #num1 element
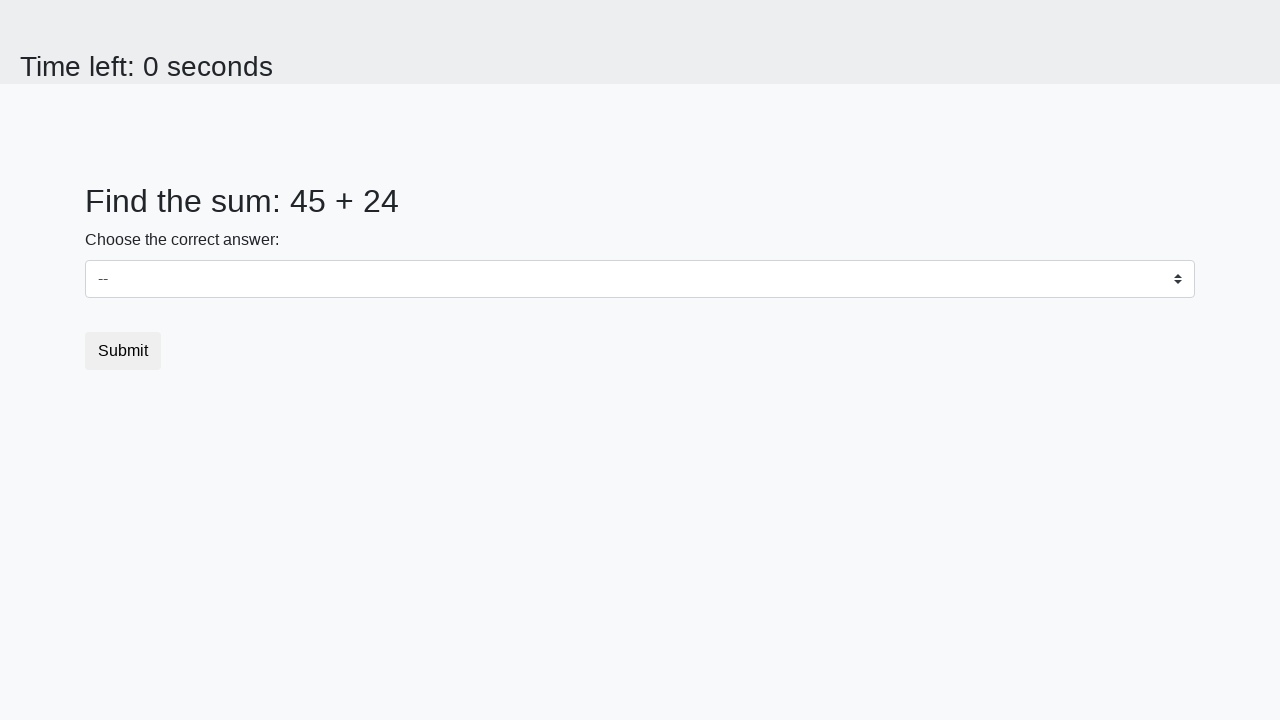

Retrieved second number from #num2 element
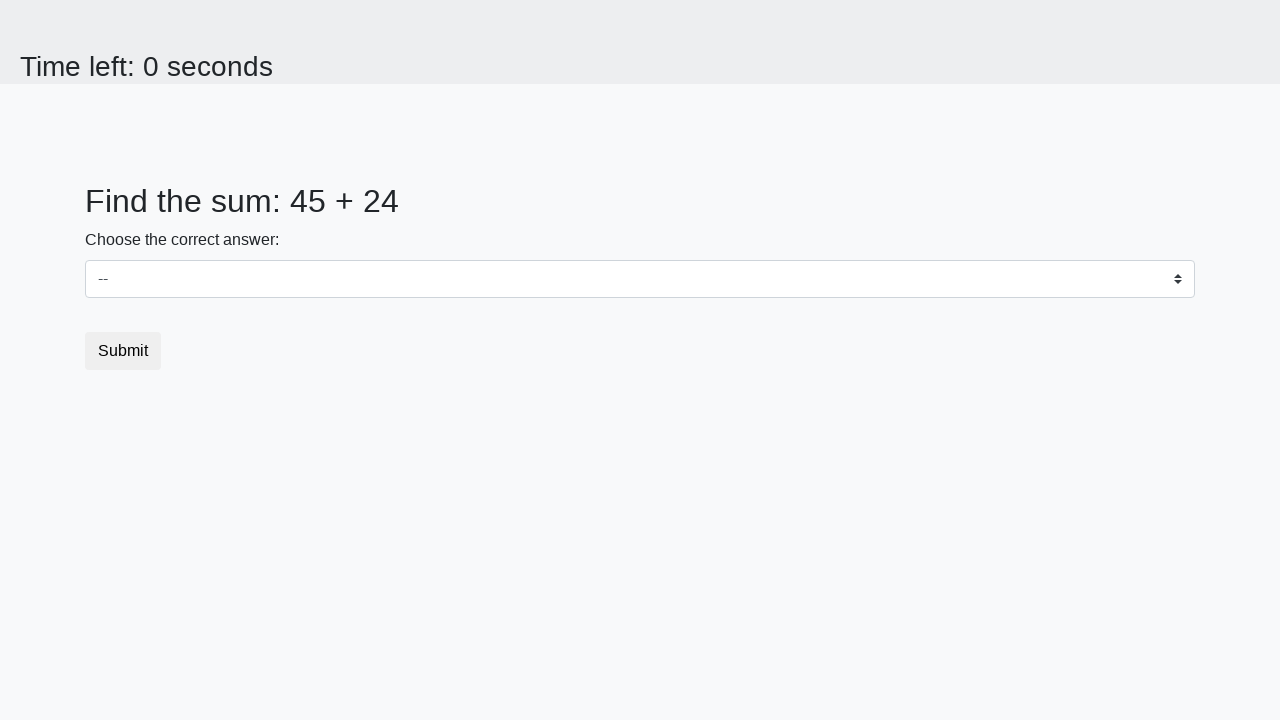

Calculated sum of two numbers: 45 + 24 = 69
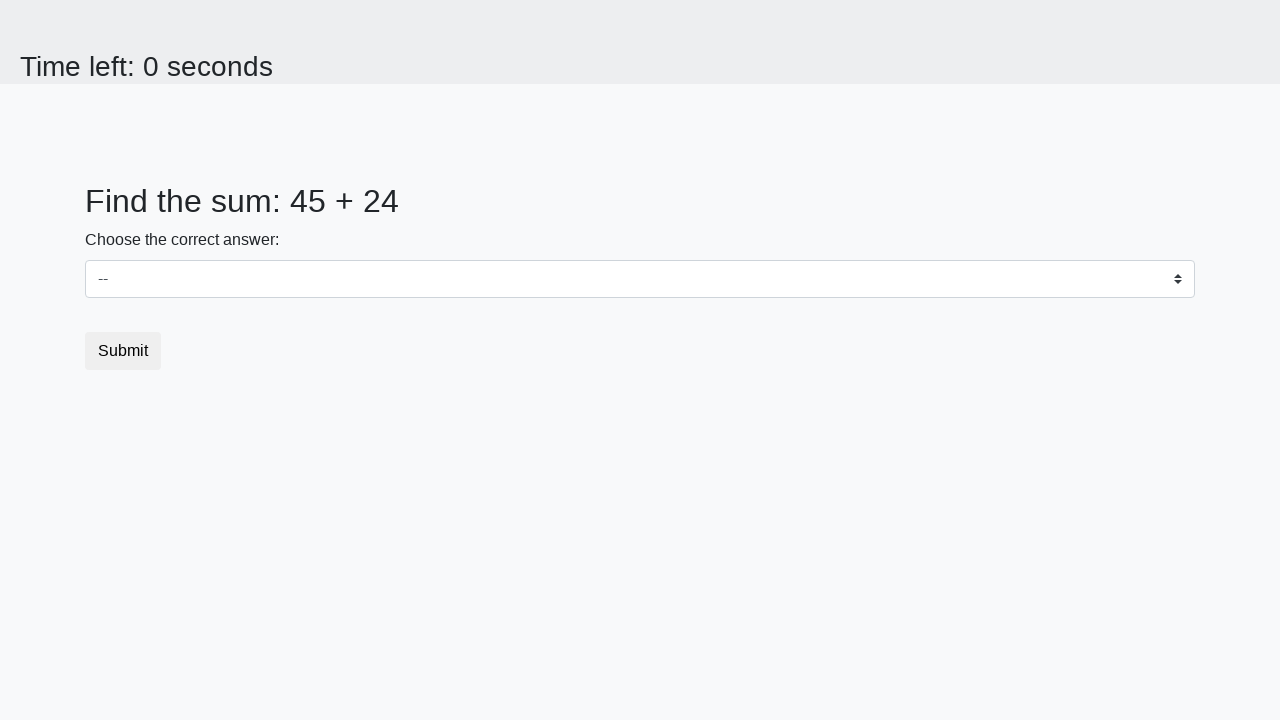

Selected the sum value '69' from the dropdown on select
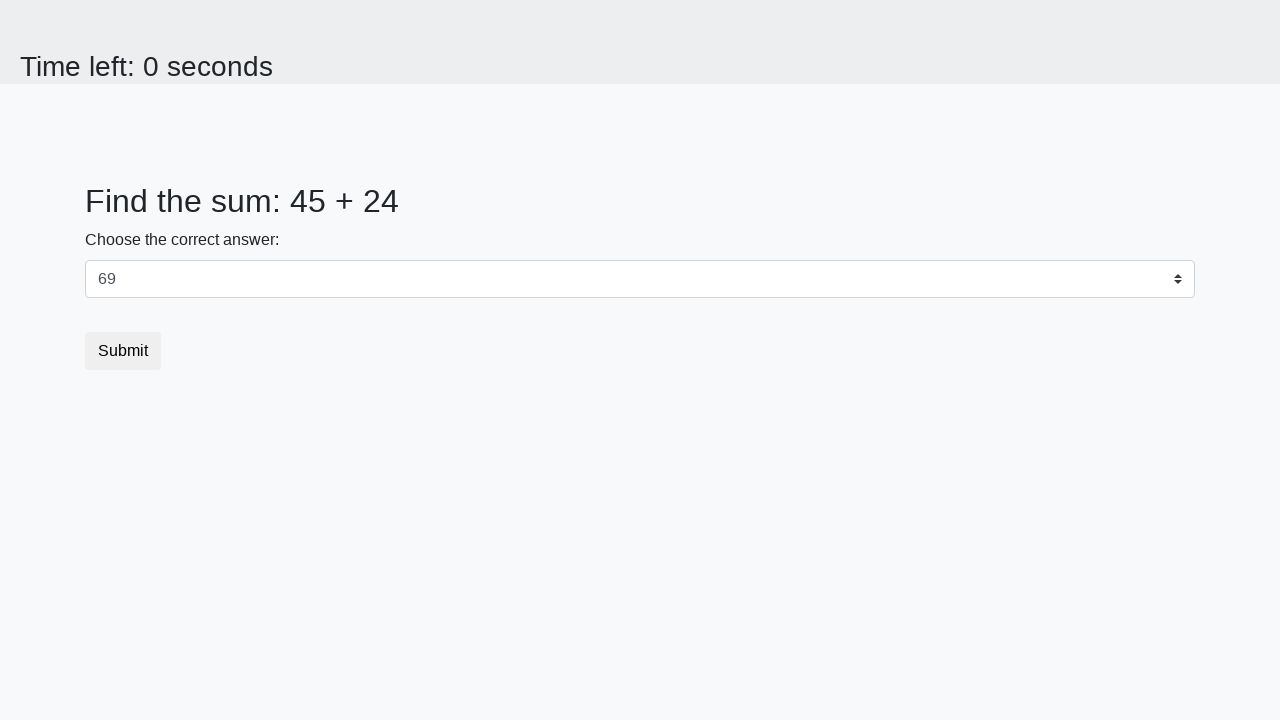

Clicked submit button to complete the form at (123, 351) on button.btn.btn-default
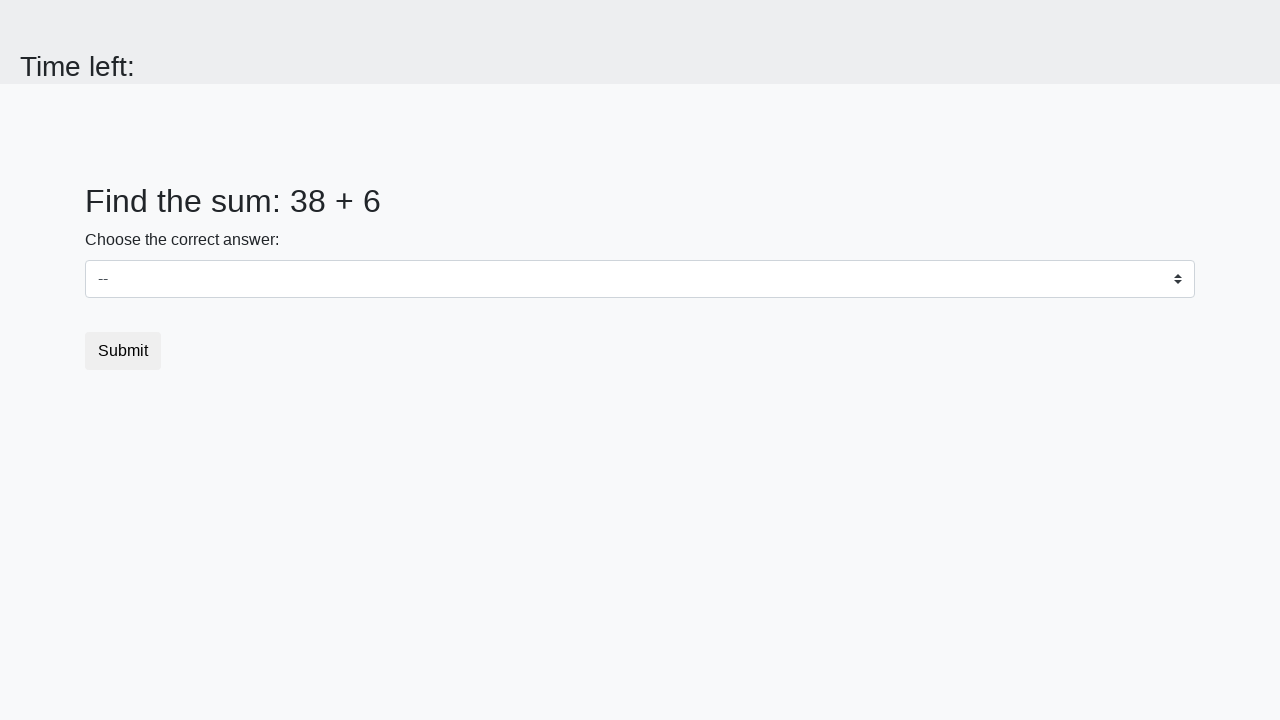

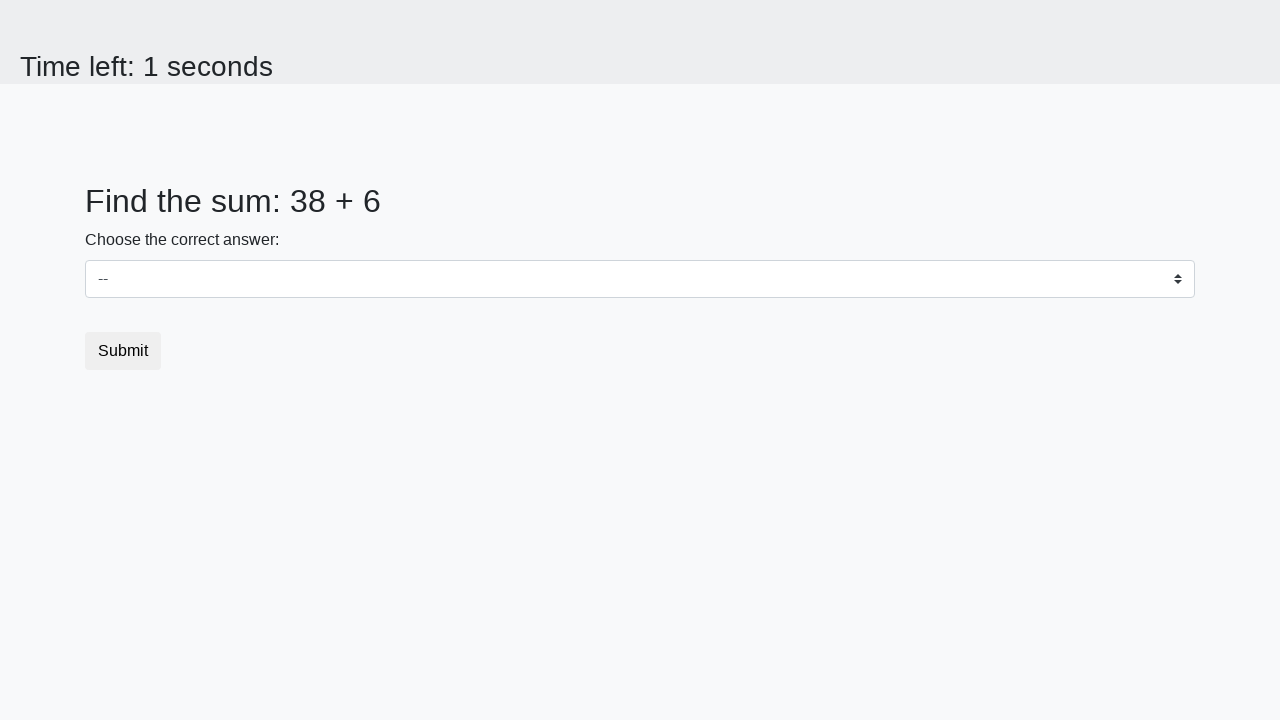